Tests the "Testing Methods" obstacle by selecting multiple testing types from a multi-select dropdown

Starting URL: https://obstaclecourse.tricentis.com/Obstacles/94441

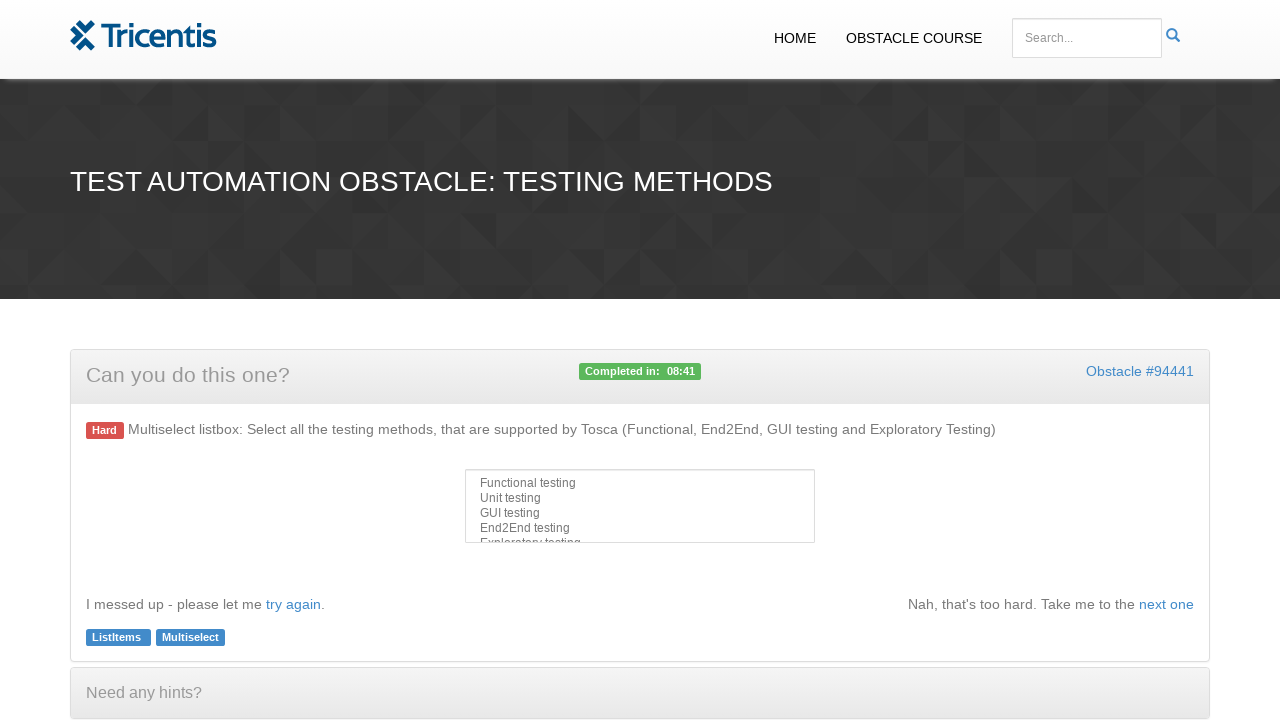

Selected 'Functional testing' from multi-select dropdown on #multiselect
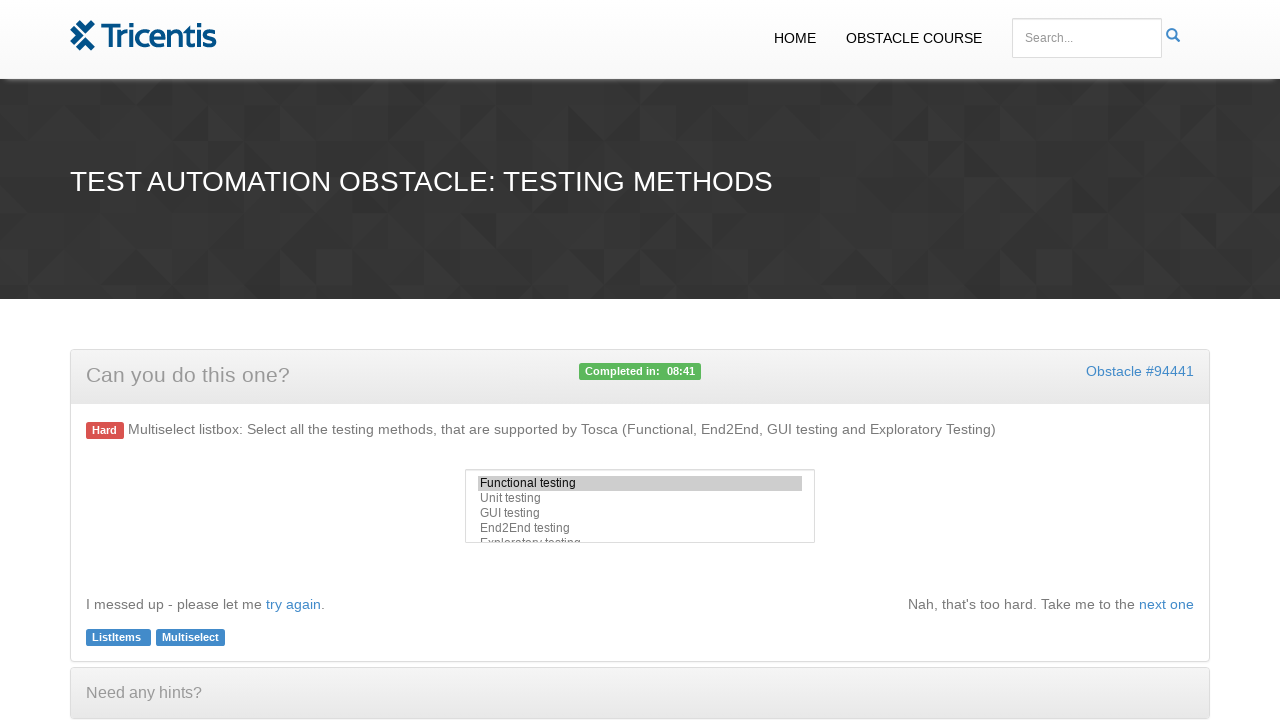

Selected 'End2End testing' from multi-select dropdown on #multiselect
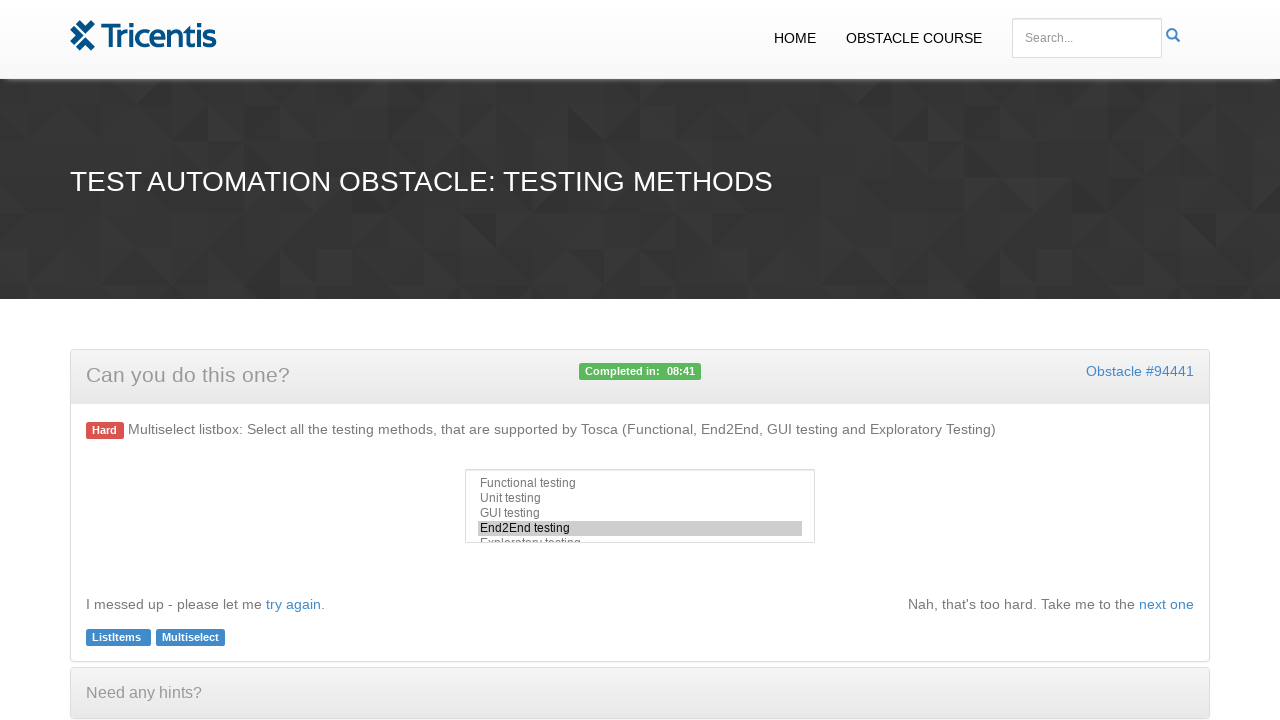

Selected 'GUI testing' from multi-select dropdown on #multiselect
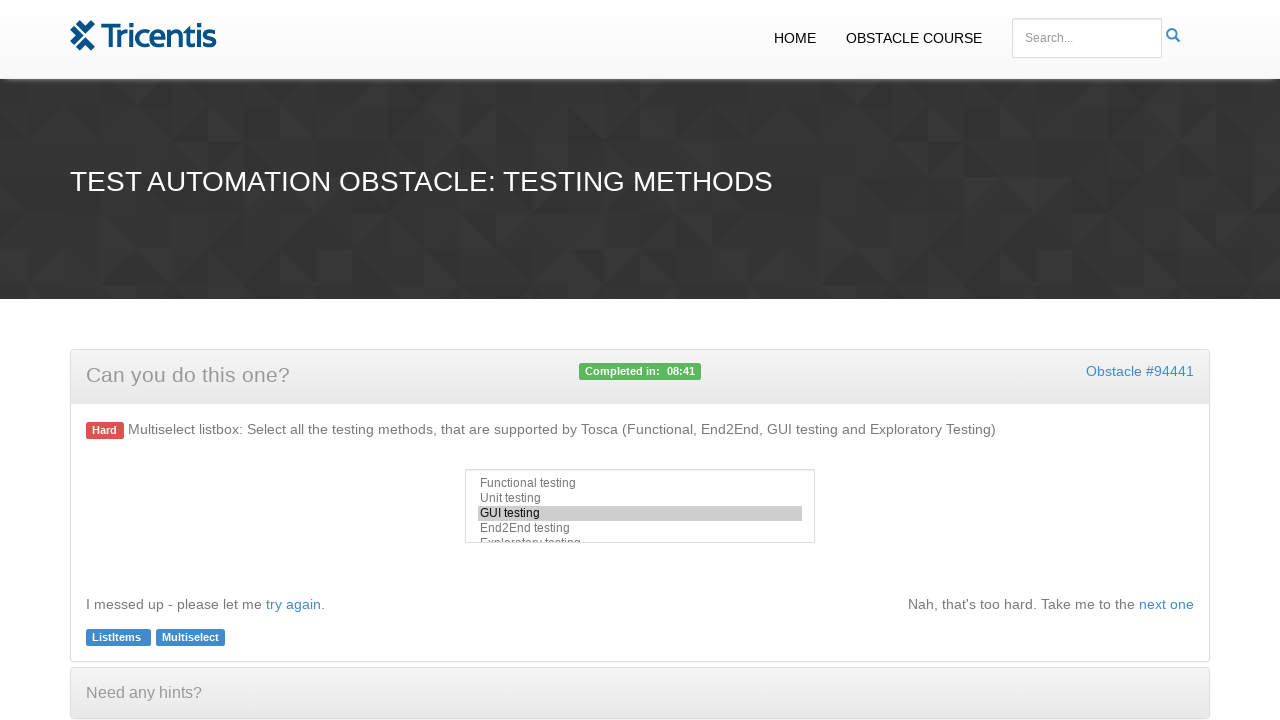

Selected 'Exploratory testing' from multi-select dropdown on #multiselect
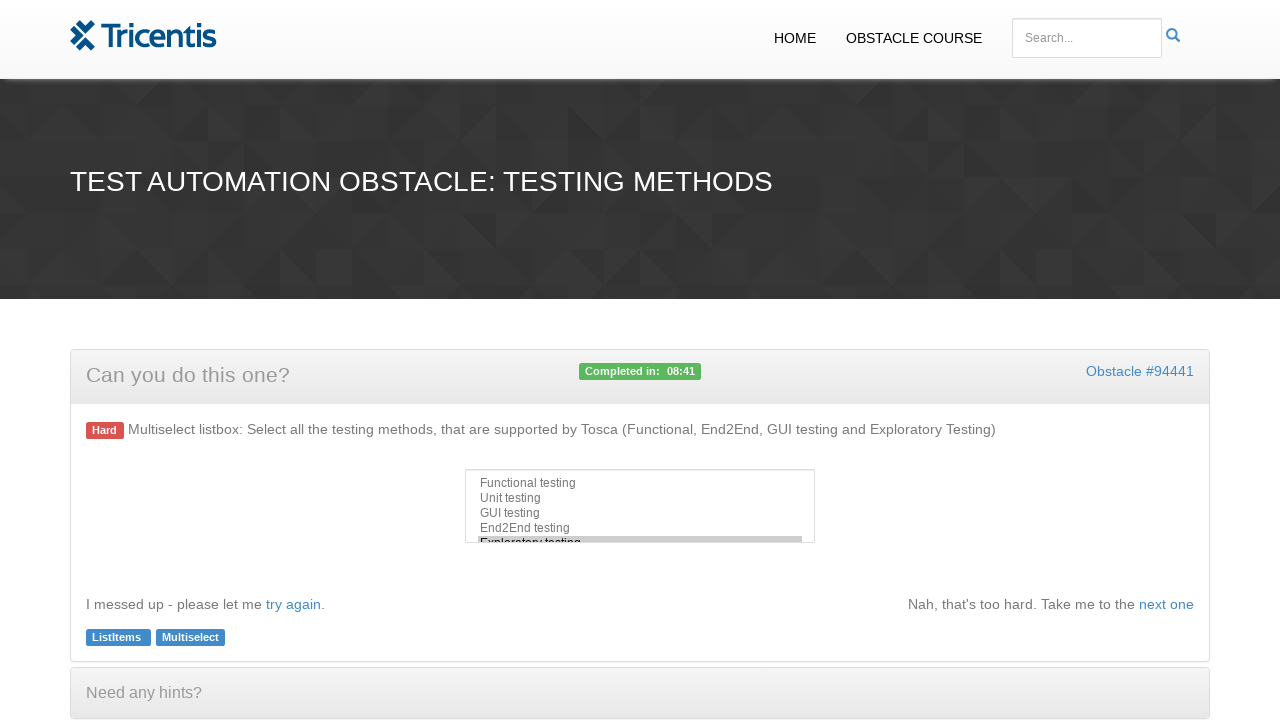

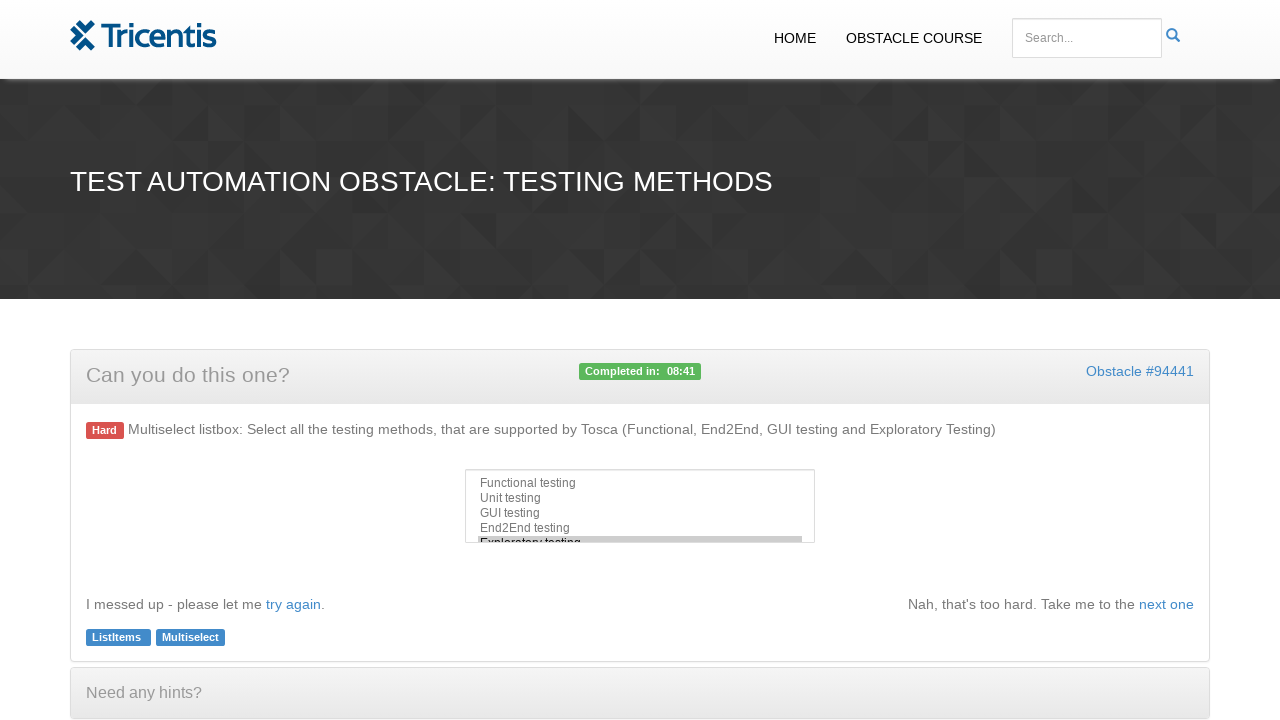